Tests form submission by filling multiple text fields (username, email, addresses) and submitting the form

Starting URL: https://demoqa.com/text-box

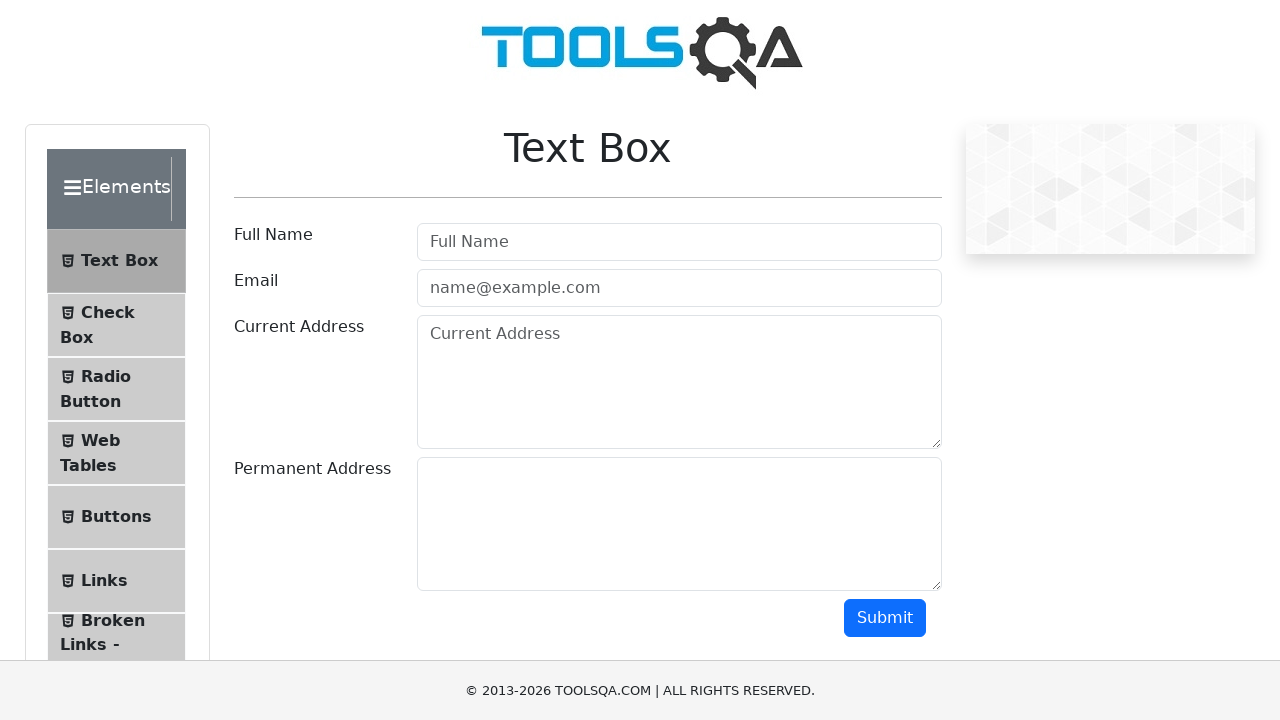

Filled username field with 'Name' on #userName
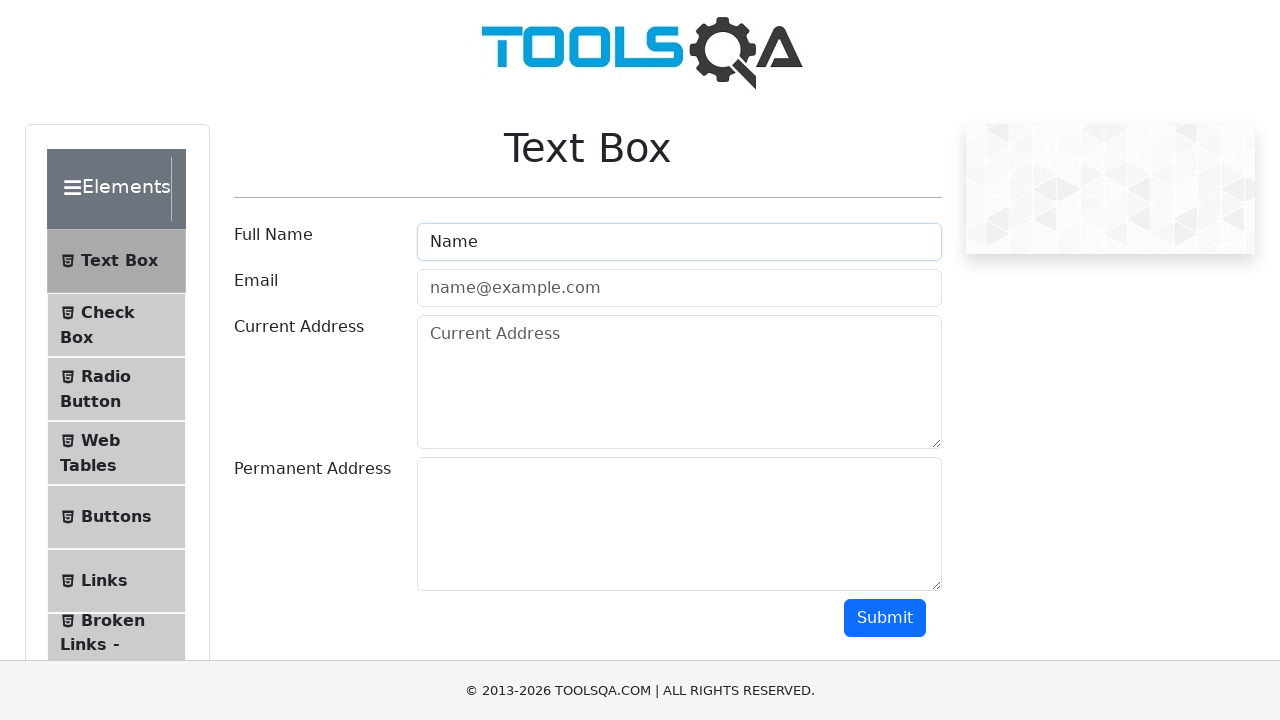

Filled email field with 'text@mail.com' on //input[@type='email']
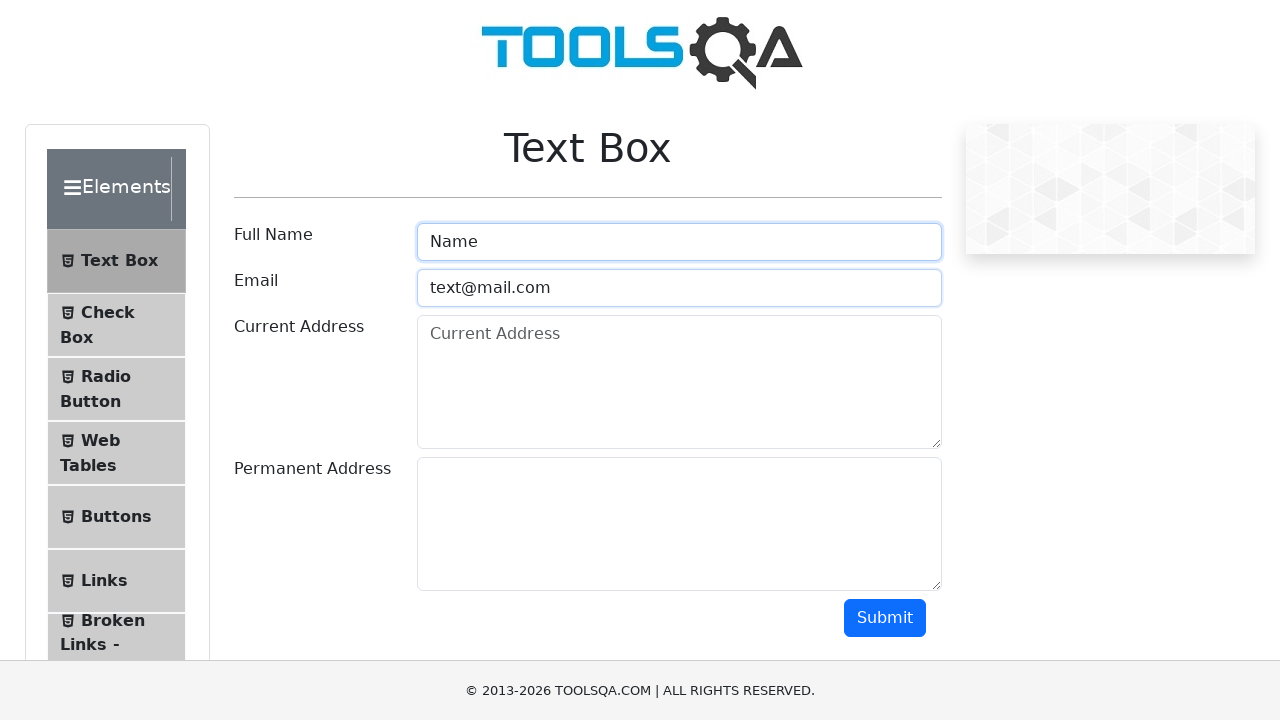

Filled current address field with 'adress' on textarea#currentAddress
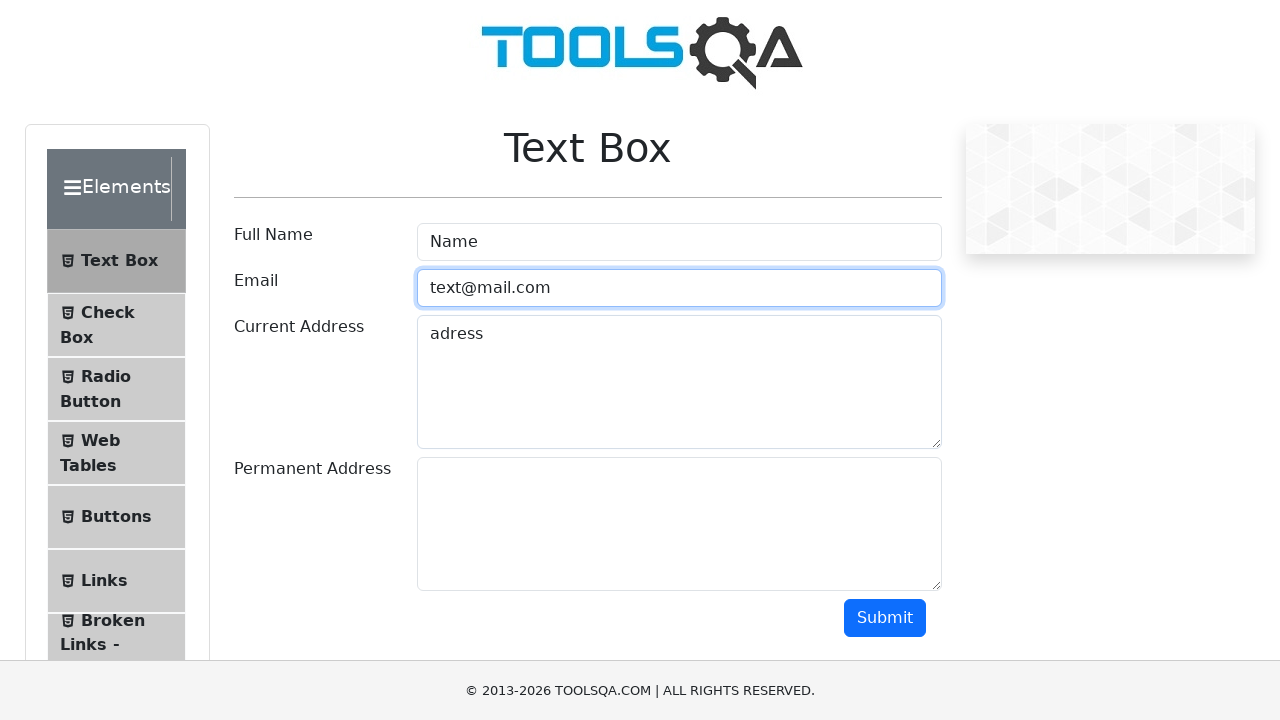

Filled permanent address field with 'some stuff' on .form-control >> nth=-1
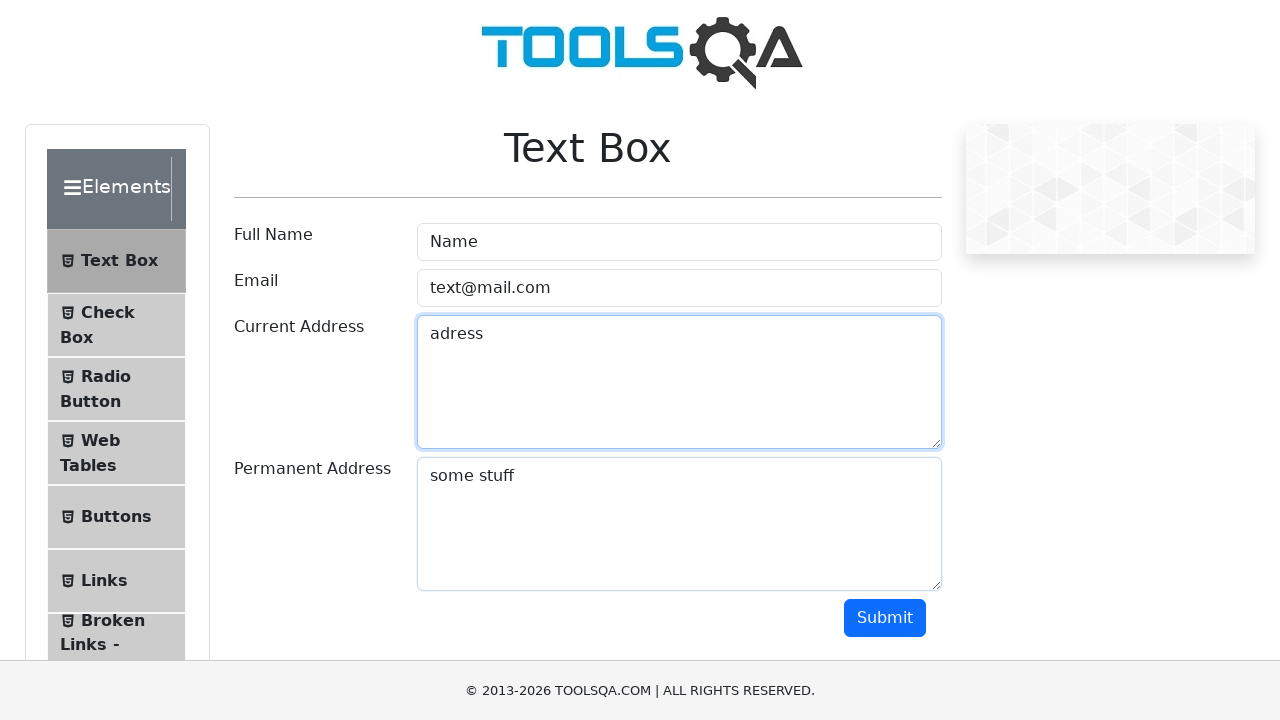

Scrolled submit button into view
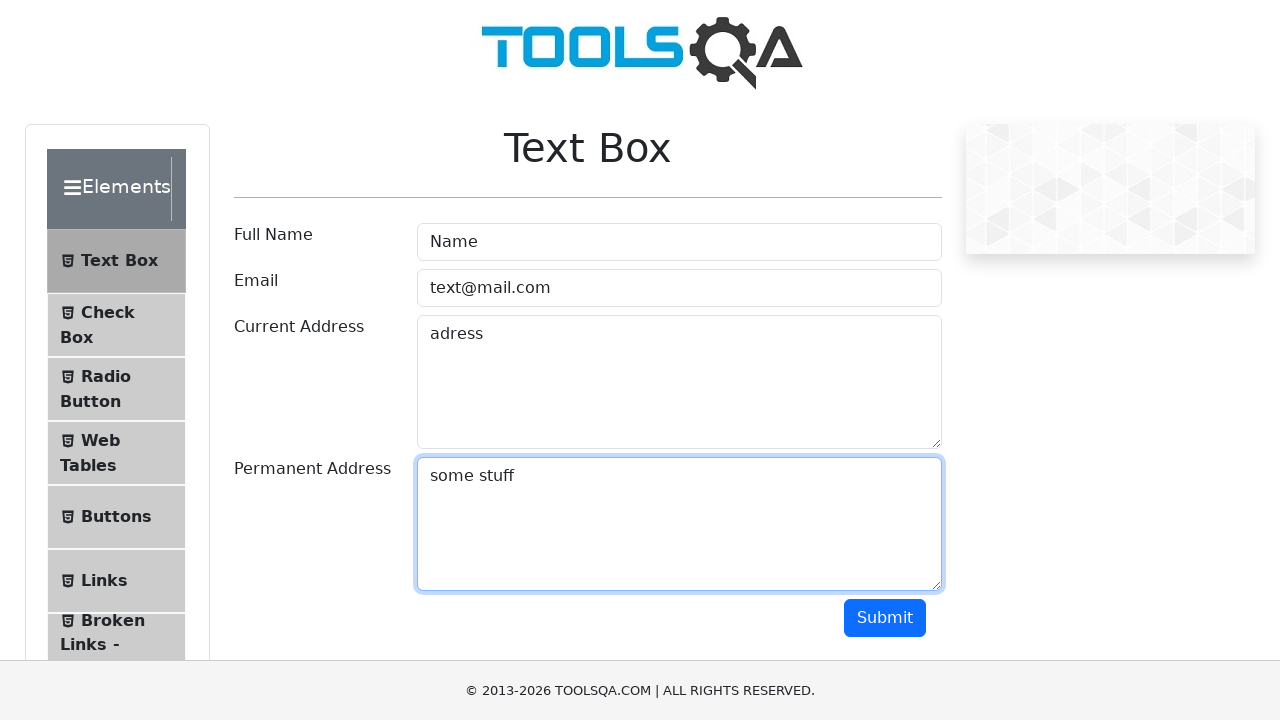

Clicked submit button to submit the form at (885, 618) on #submit
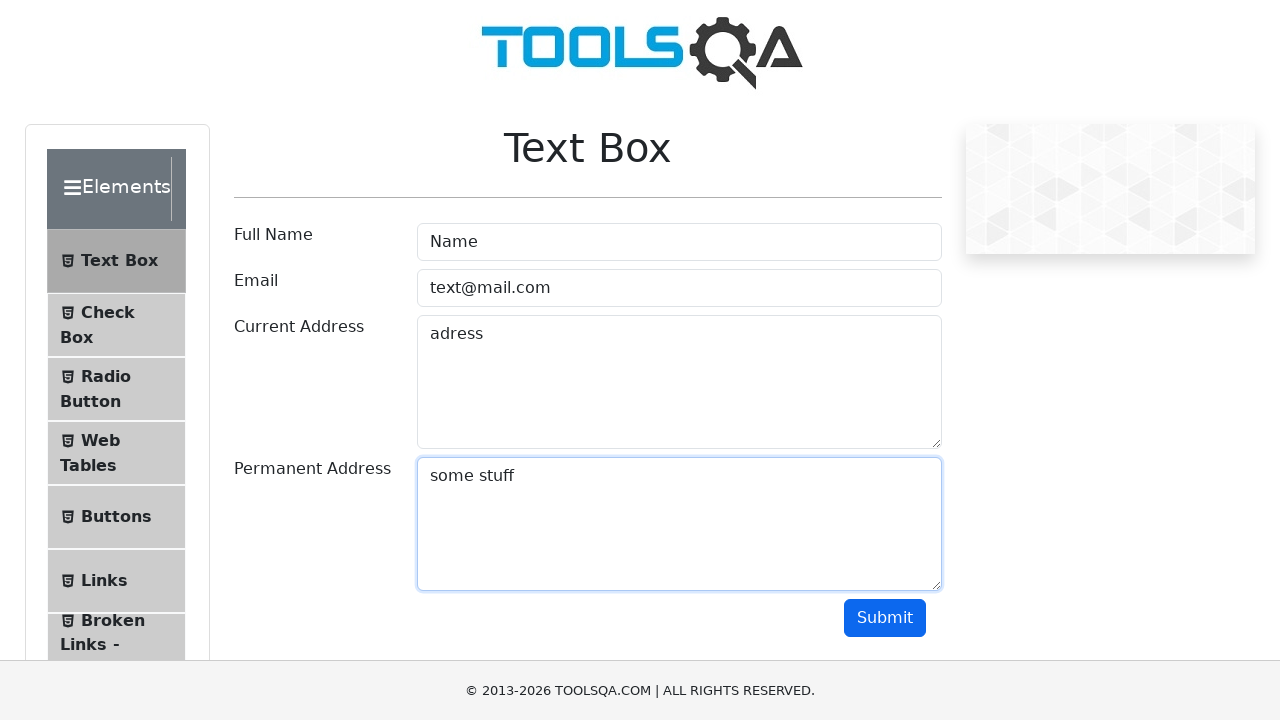

Form submission results appeared
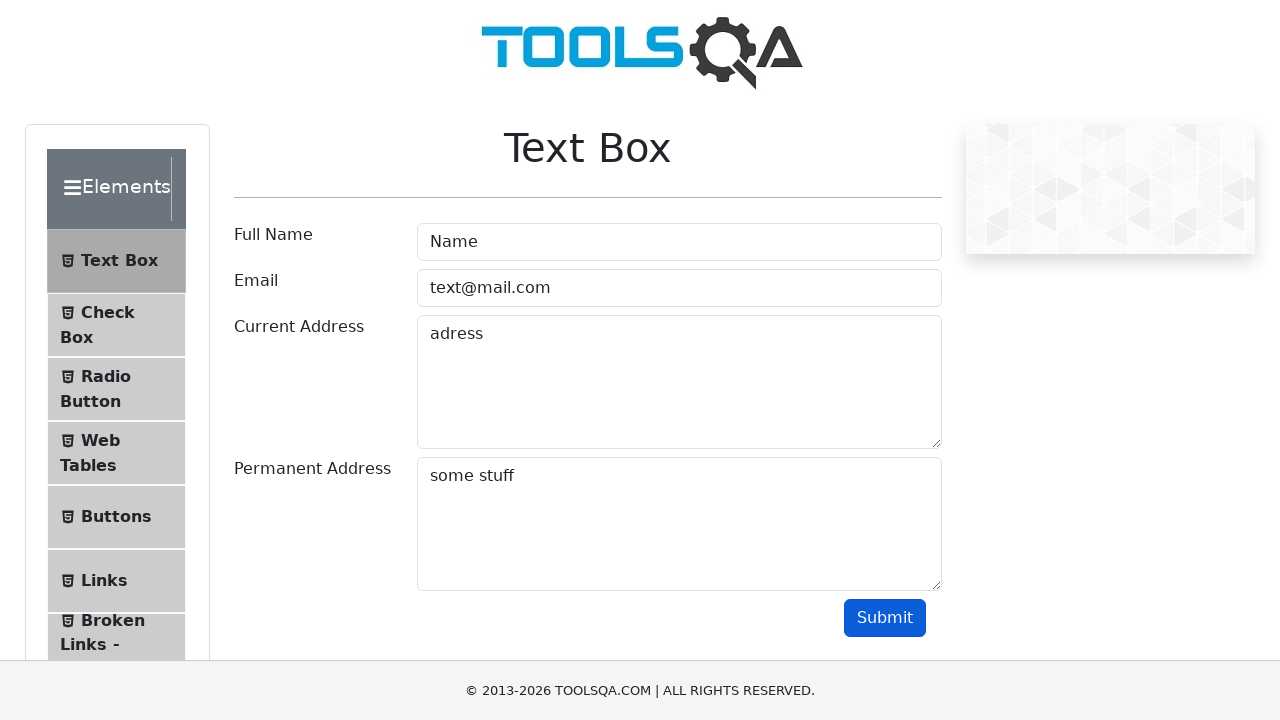

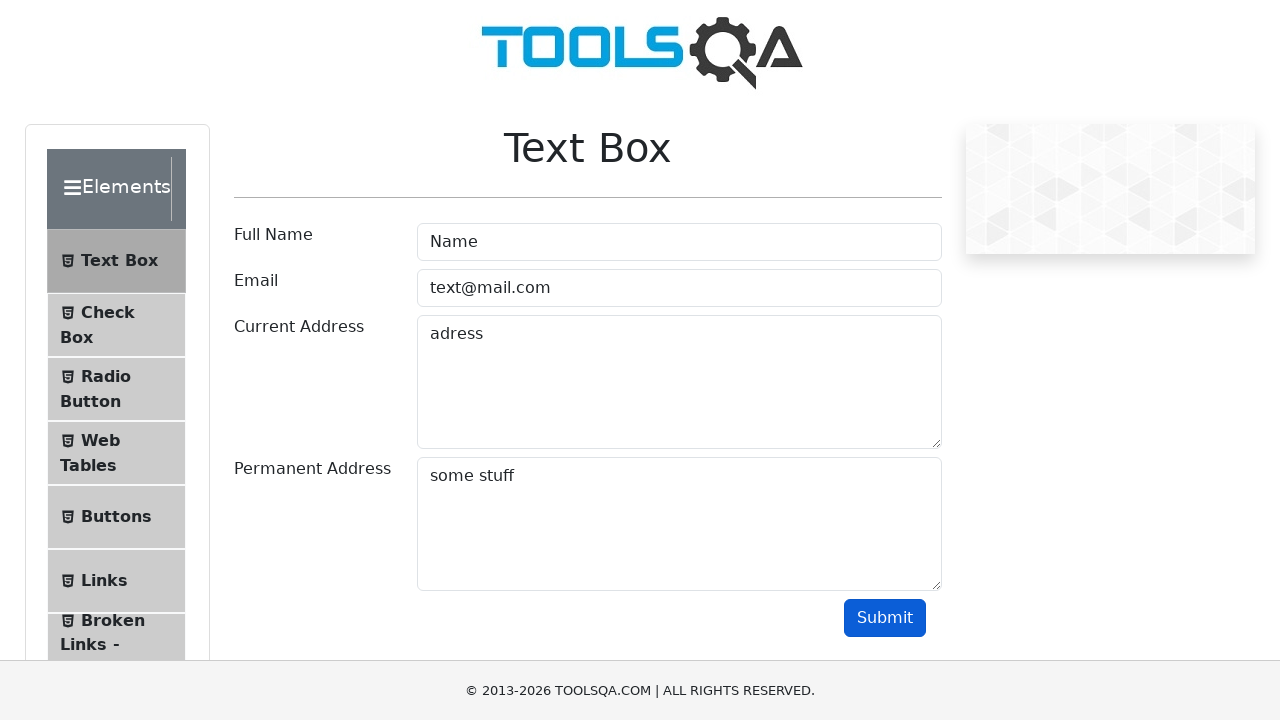